Tests alert handling by triggering an alert, verifying its text content, accepting it, and then clicking a new tab button

Starting URL: https://formy-project.herokuapp.com/switch-window

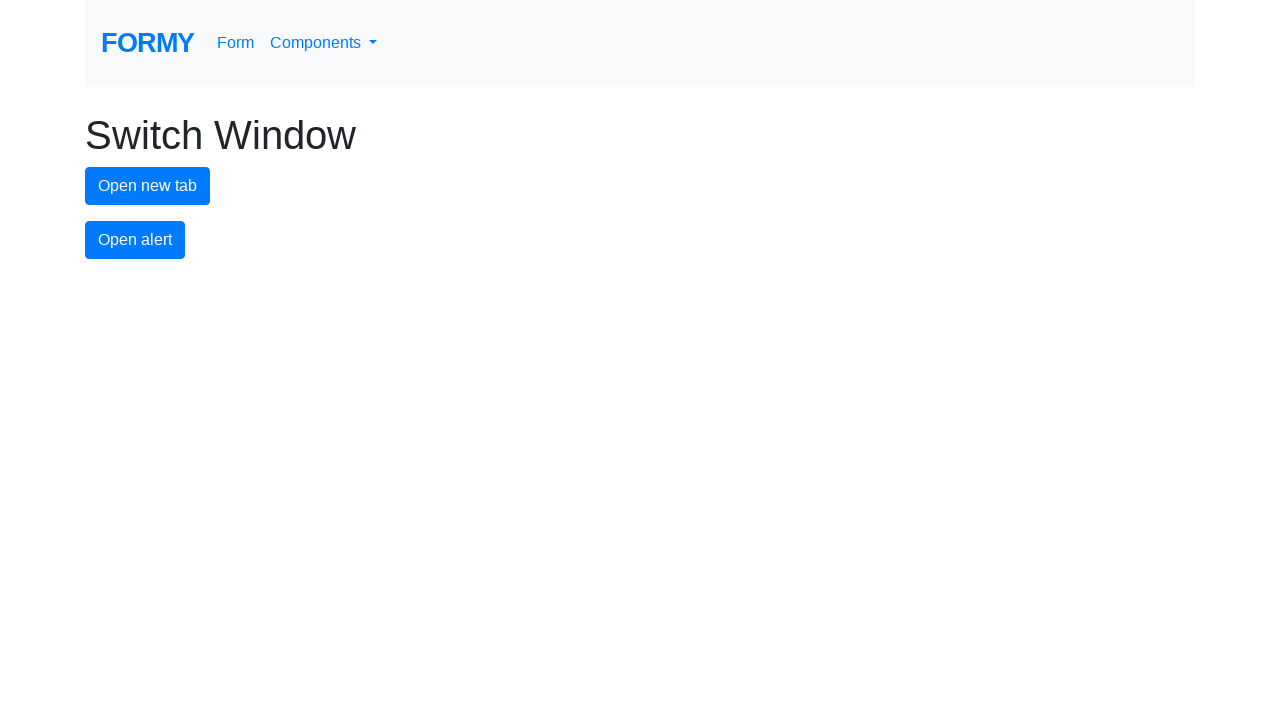

Clicked alert button to trigger alert dialog at (135, 240) on #alert-button
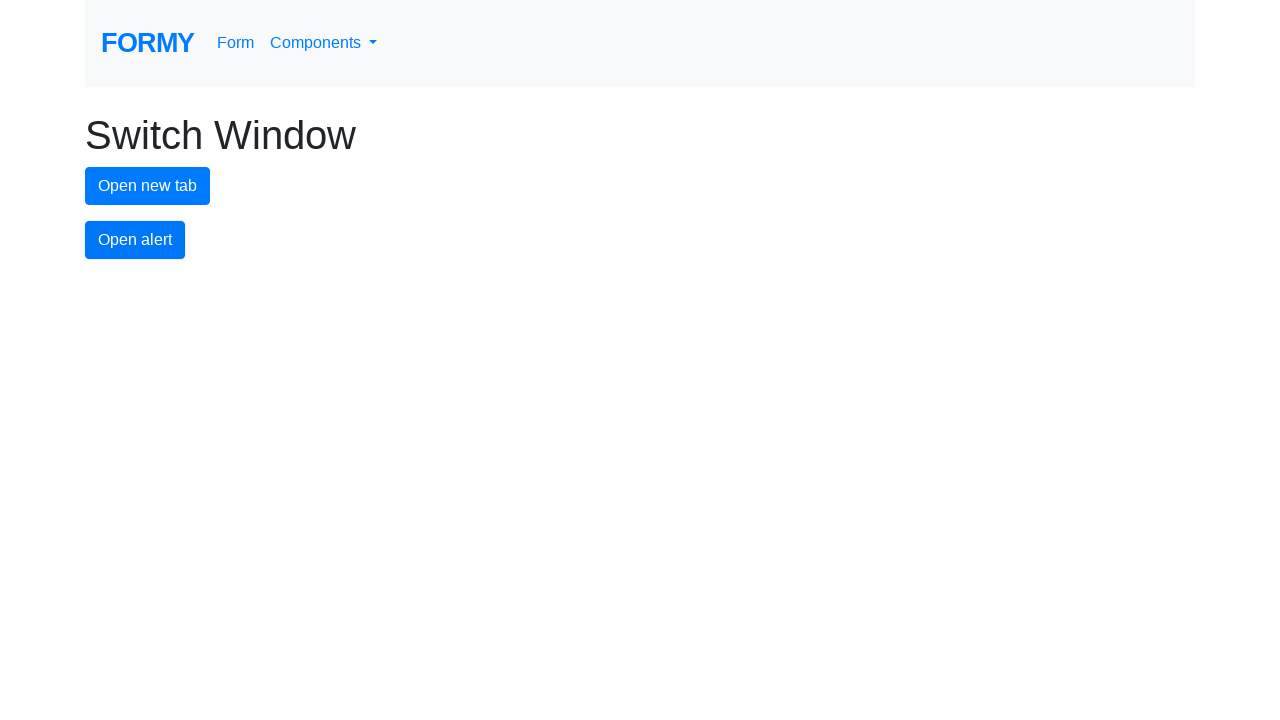

Set up dialog handler to accept alert
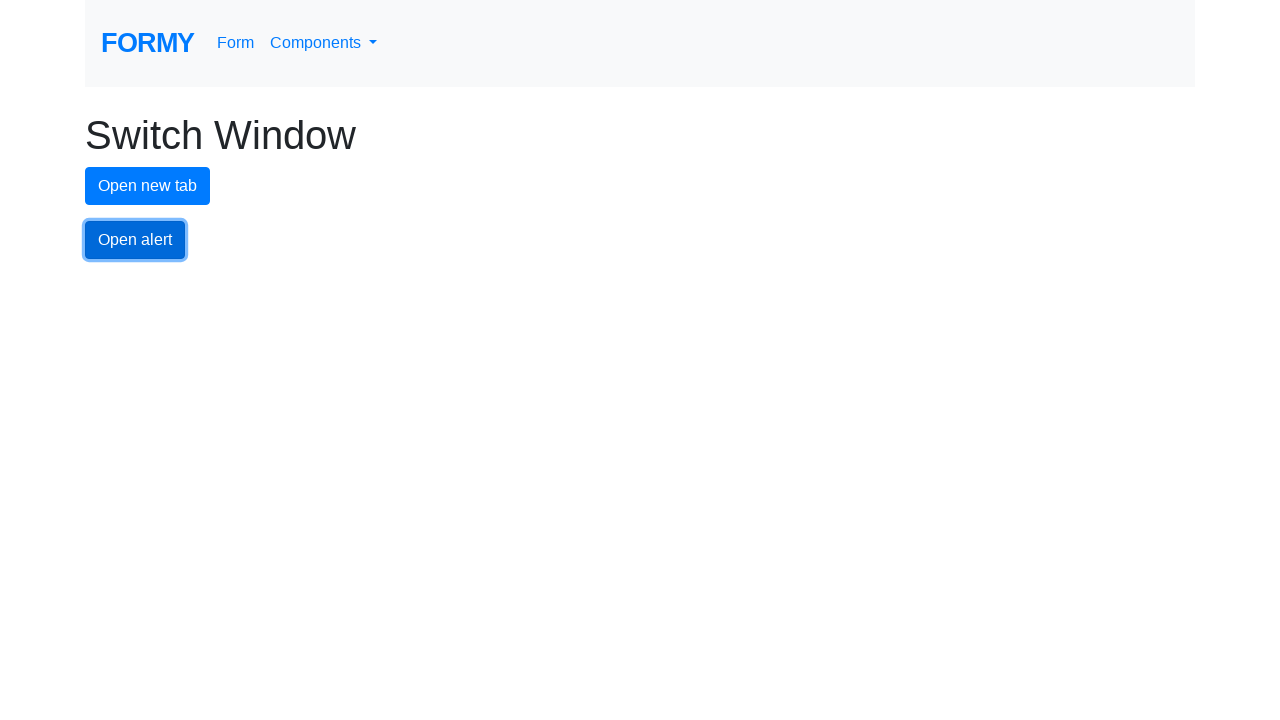

Clicked new tab button after accepting alert at (148, 186) on #new-tab-button
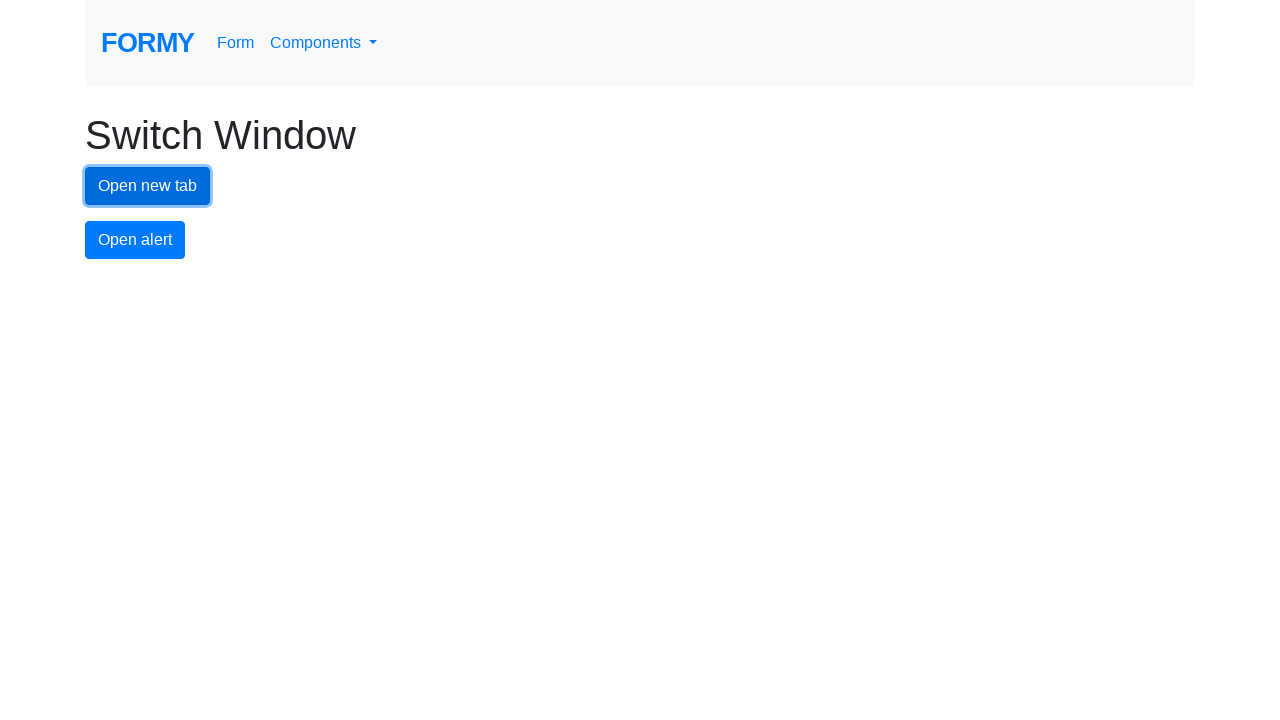

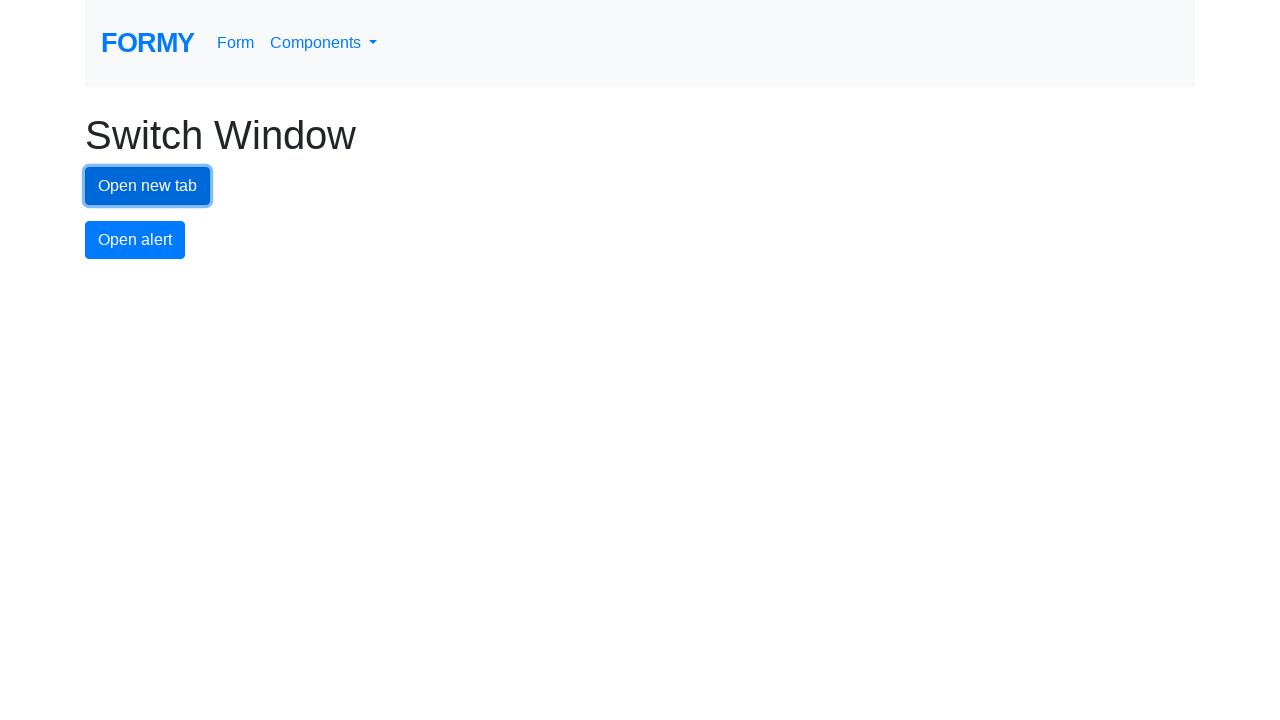